Tests the file download page by navigating to it and clicking on the first download link to trigger a file download

Starting URL: https://the-internet.herokuapp.com/download

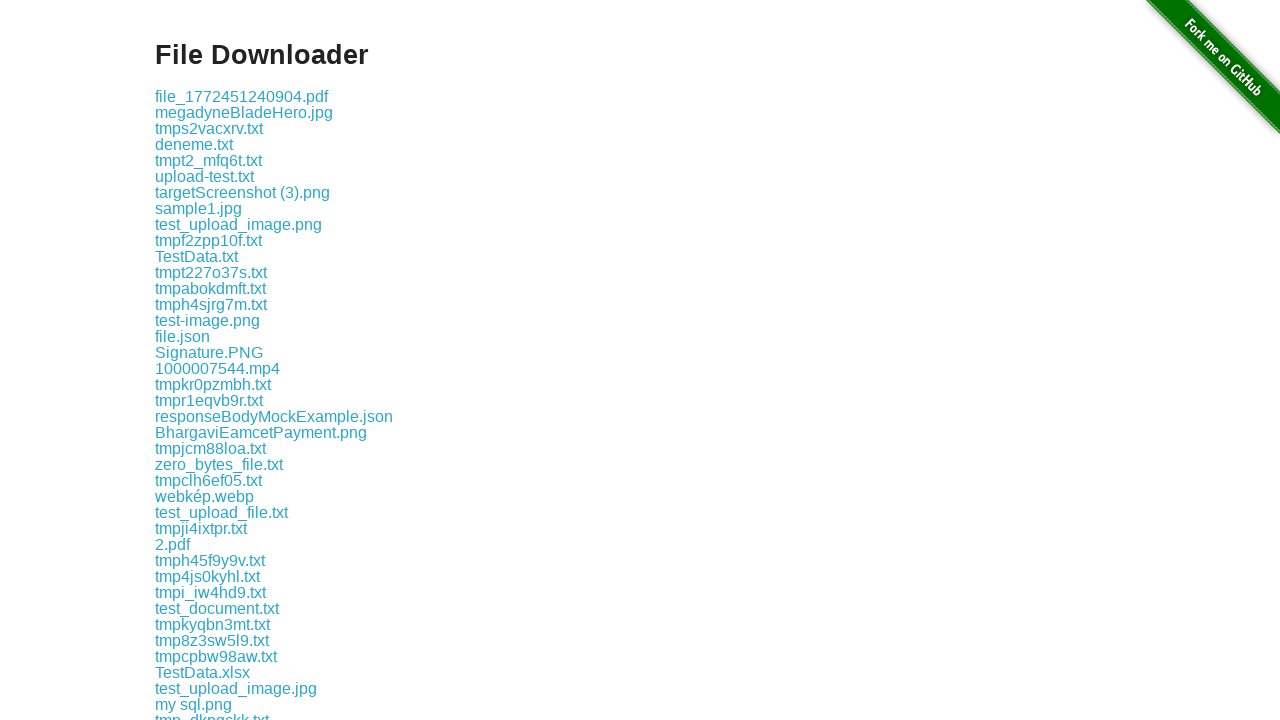

Clicked on the first download link at (242, 96) on .example a
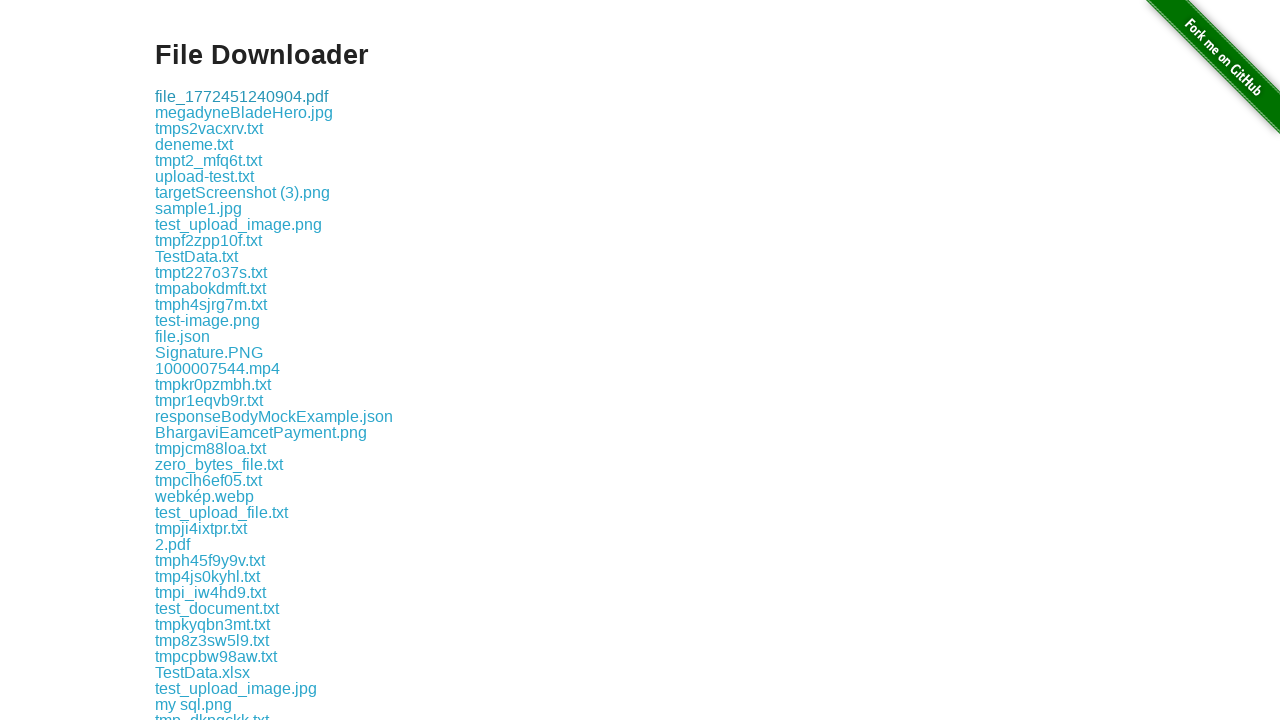

Waited 1 second for download to start
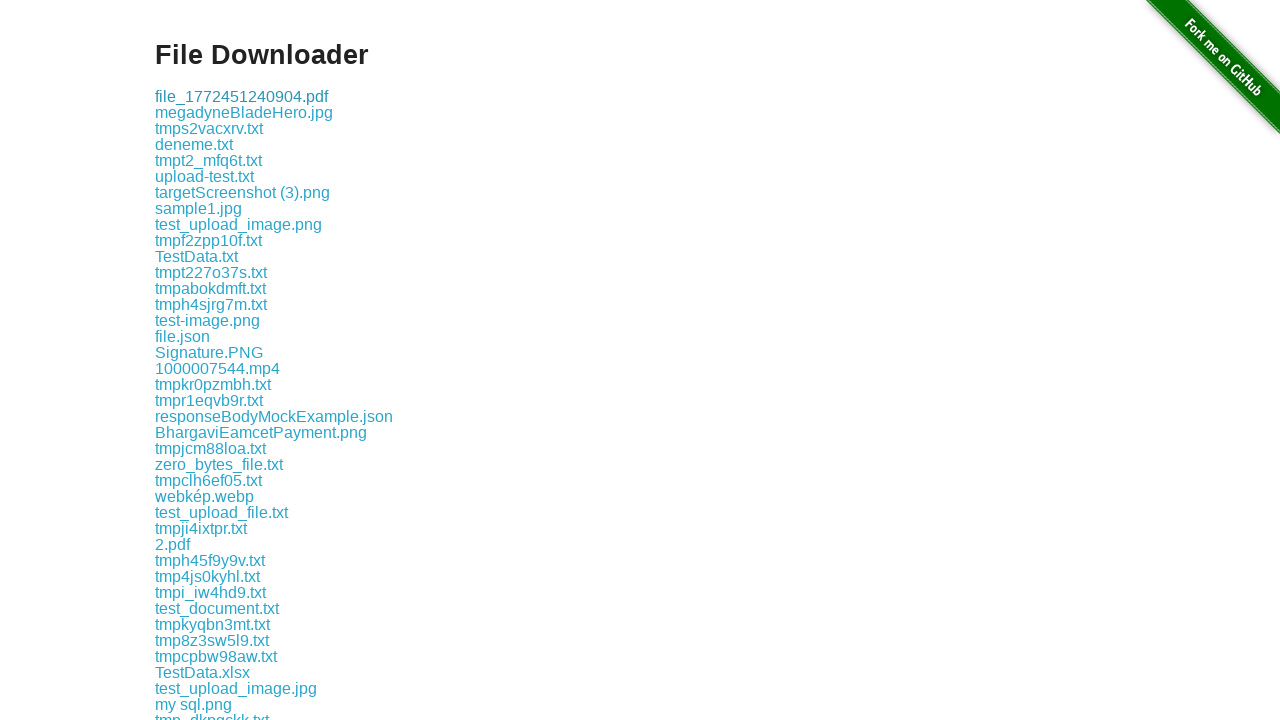

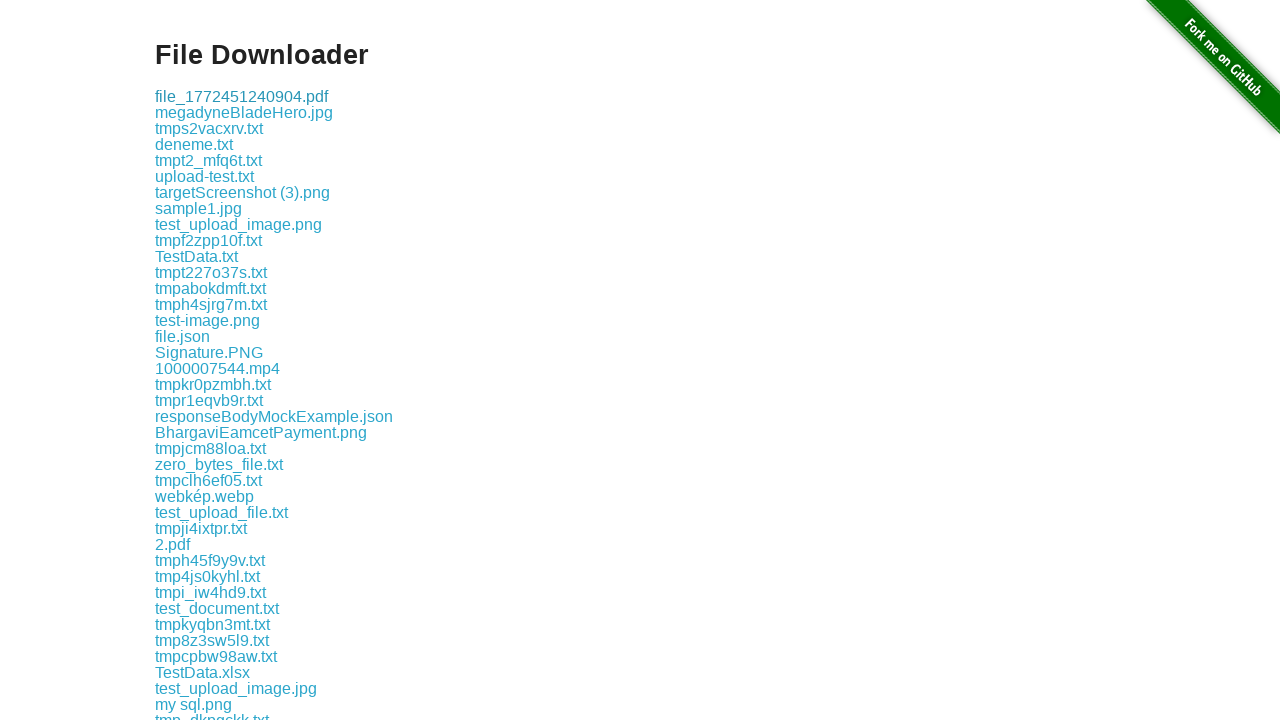